Navigates from YouTube to Ynet news website

Starting URL: https://www.youtube.com/

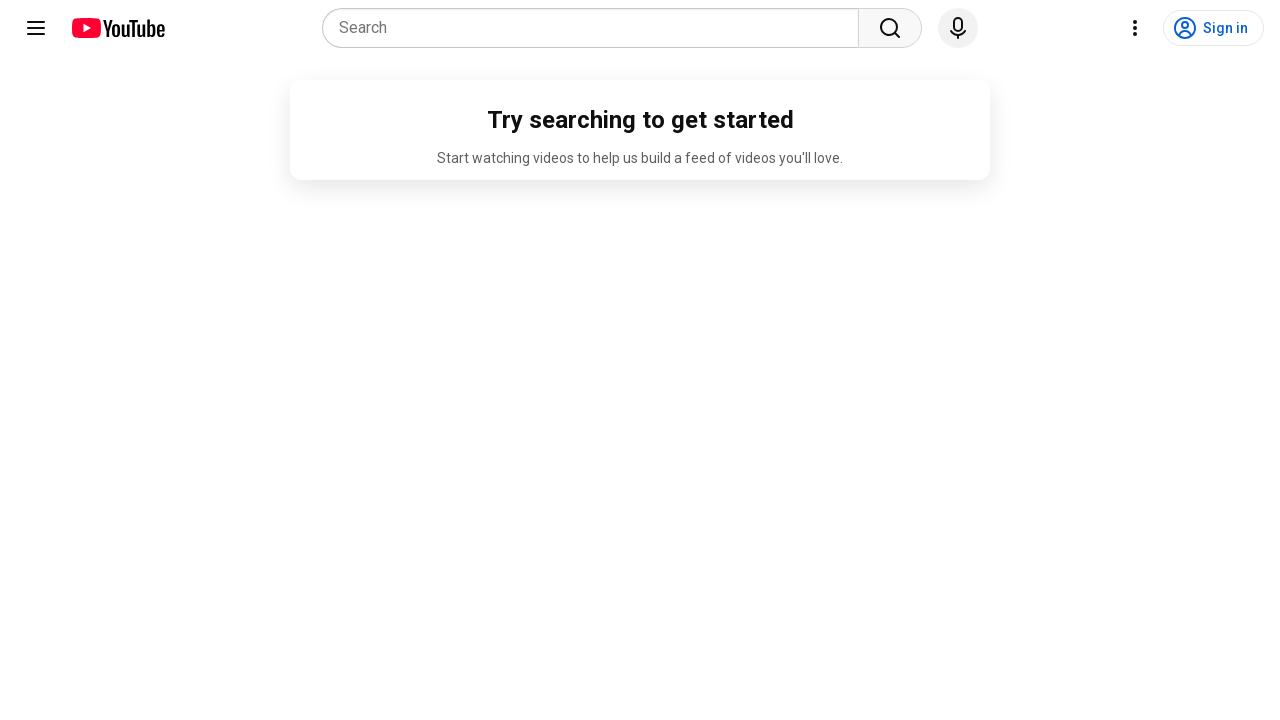

Navigated from YouTube to Ynet news website
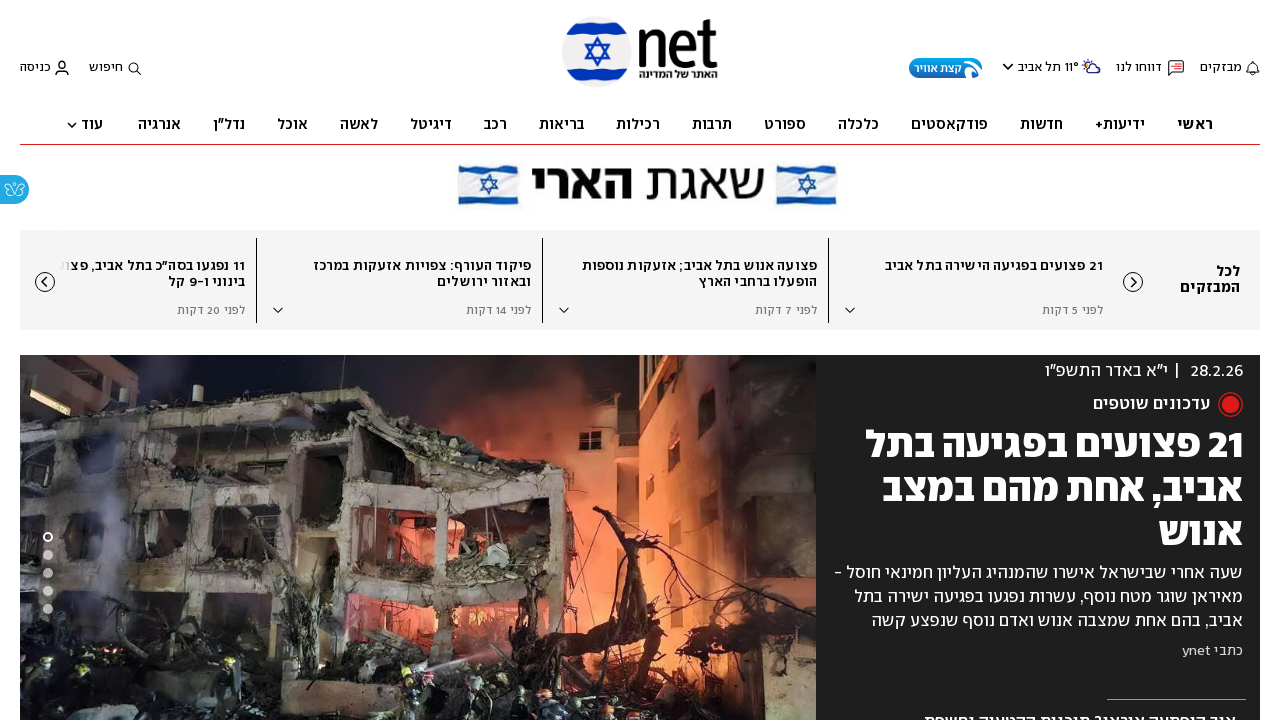

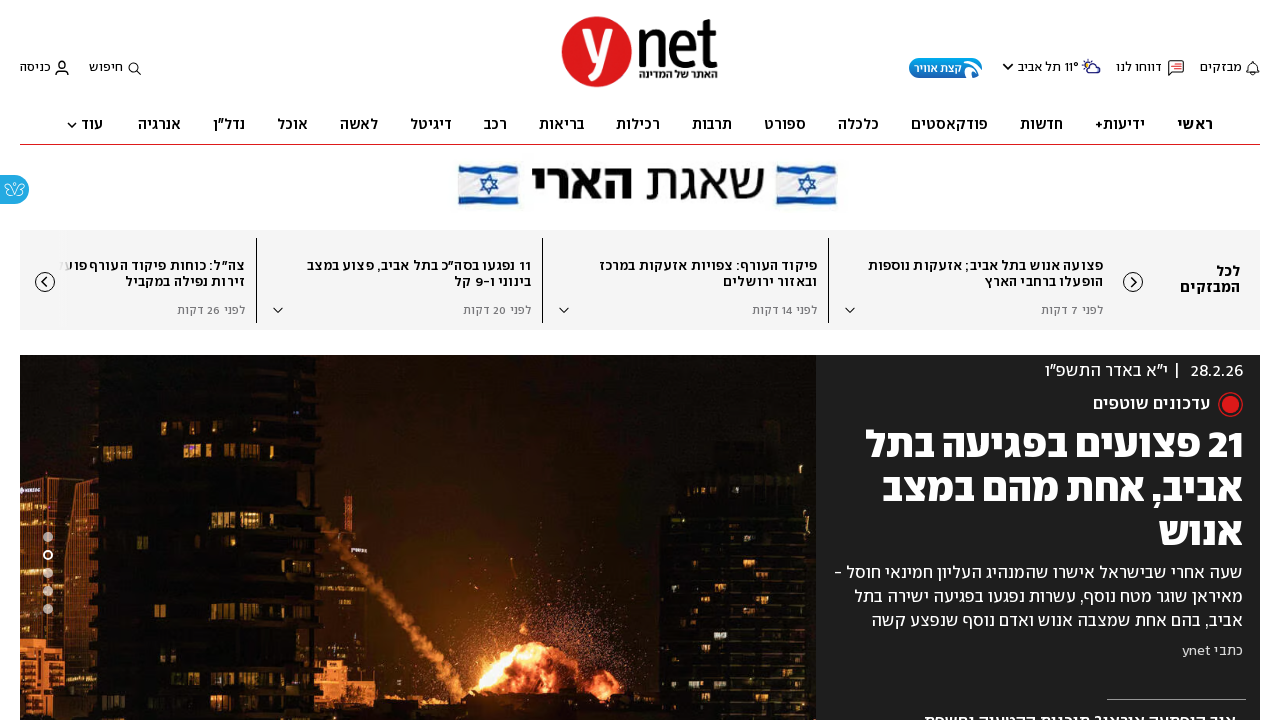